Tests calendar date picker functionality by selecting a specific date through year, month and day navigation

Starting URL: https://rahulshettyacademy.com/seleniumPractise/#/offers

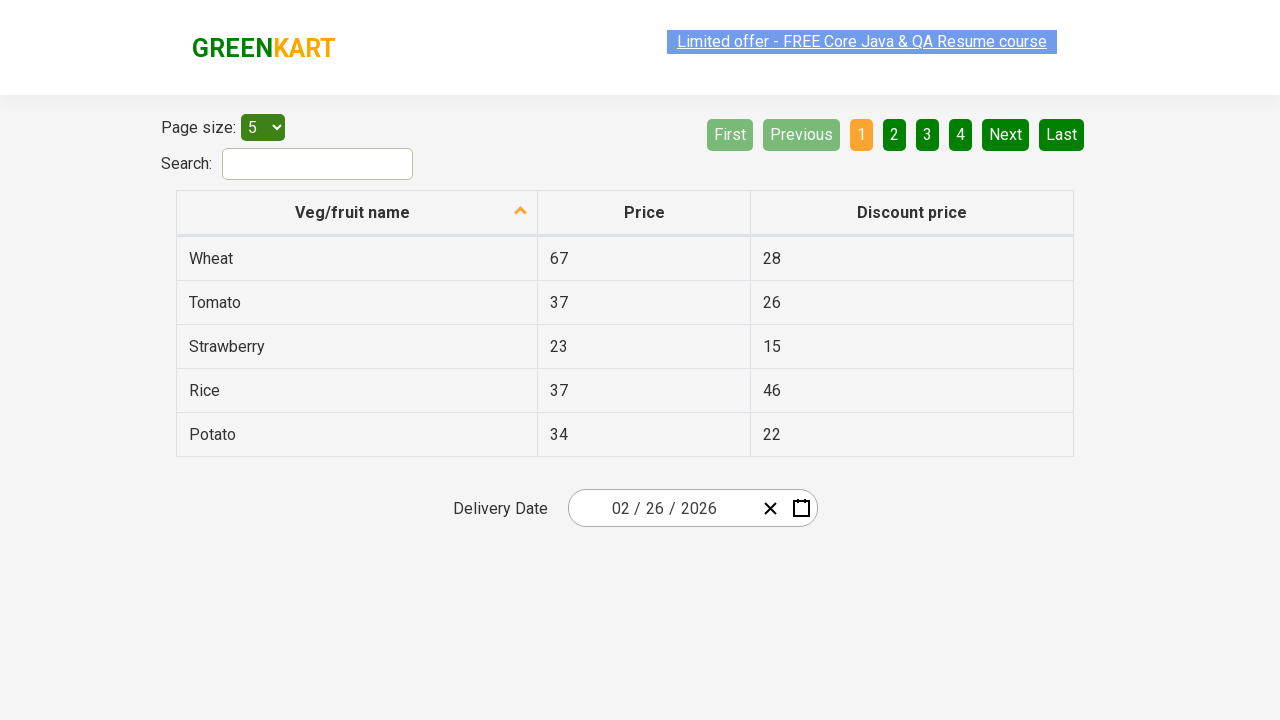

Clicked on date picker input group to open calendar at (662, 508) on div.react-date-picker__inputGroup
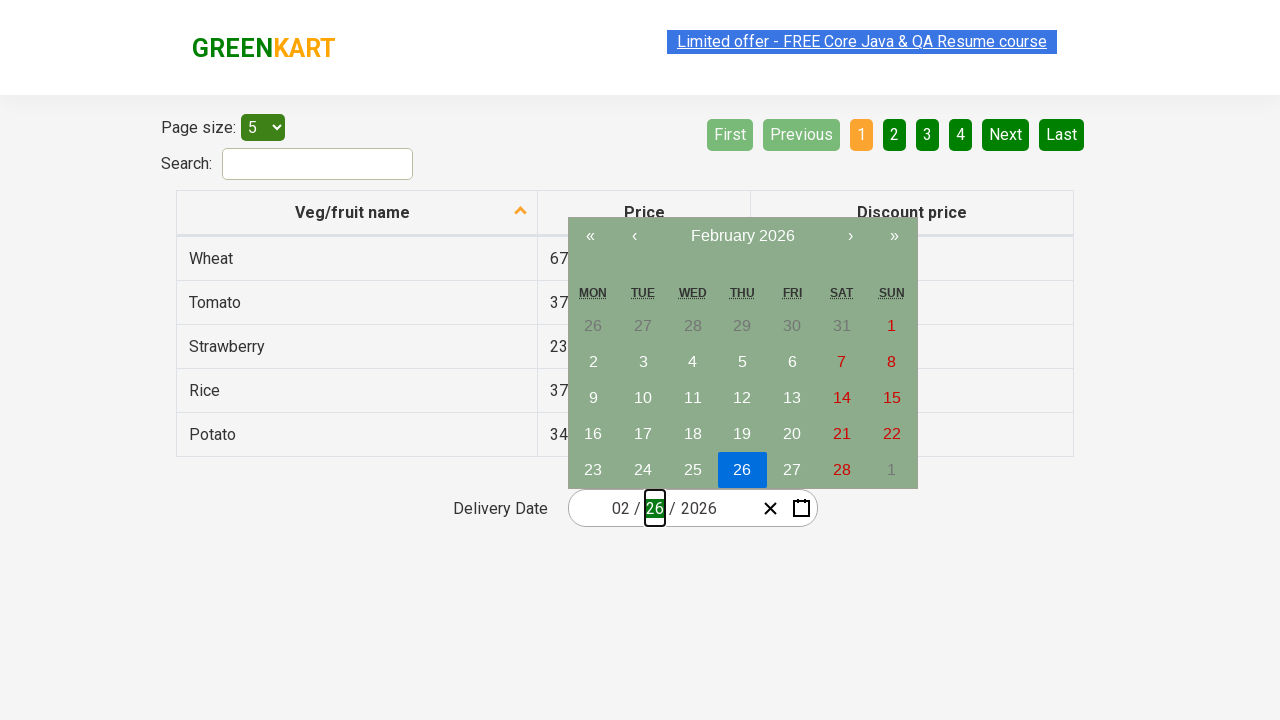

Clicked navigation label to navigate to month view at (742, 236) on button.react-calendar__navigation__label
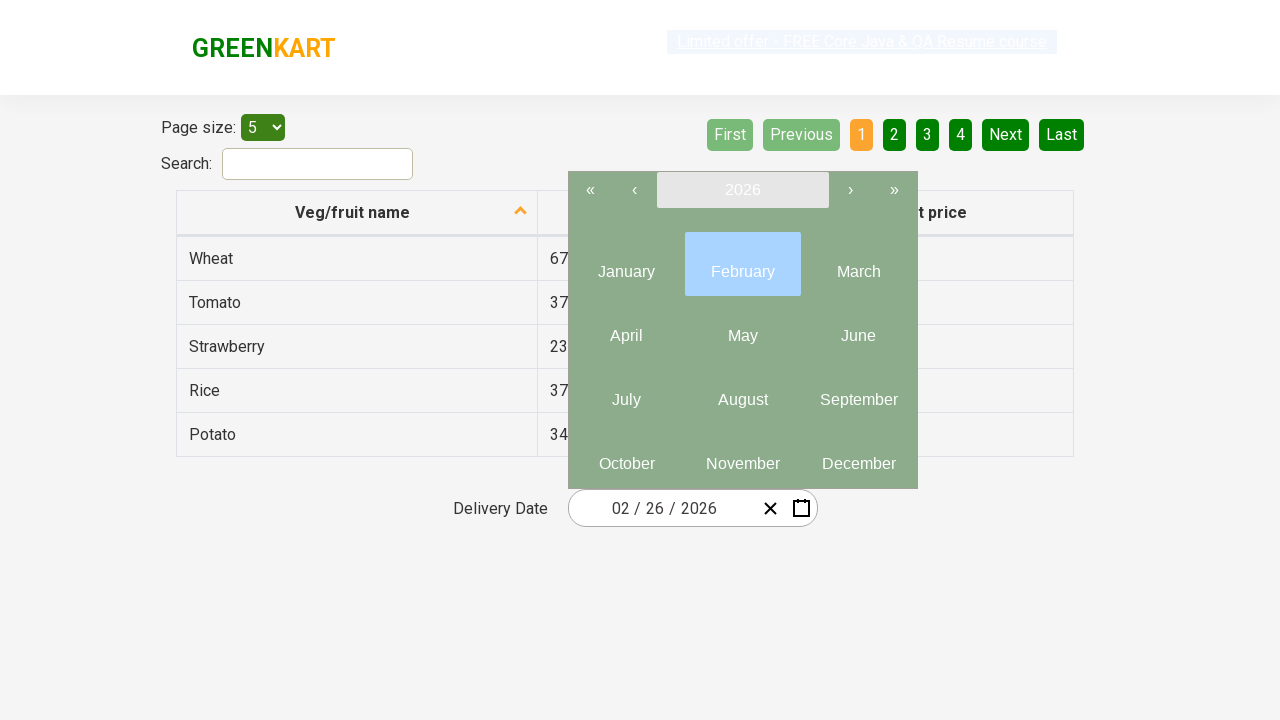

Clicked navigation label again to navigate to year view at (742, 190) on button.react-calendar__navigation__label
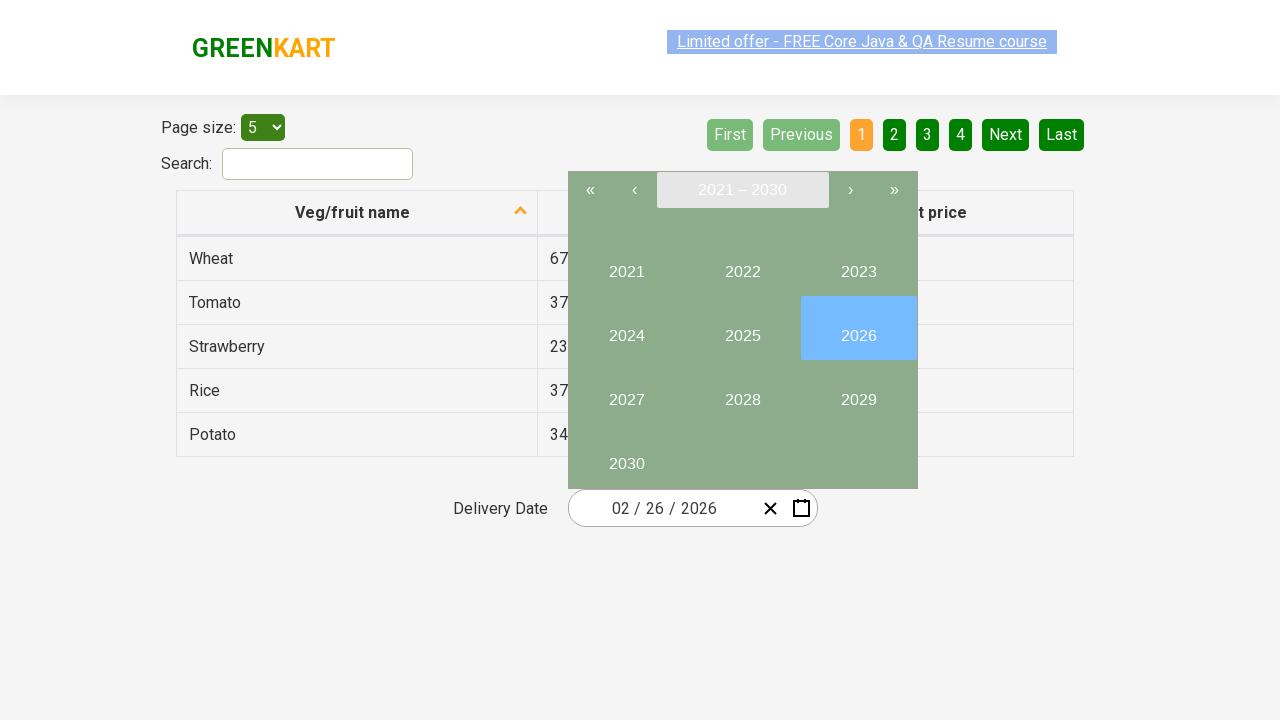

Selected year 2024 from year view at (626, 328) on internal:text="2024"i
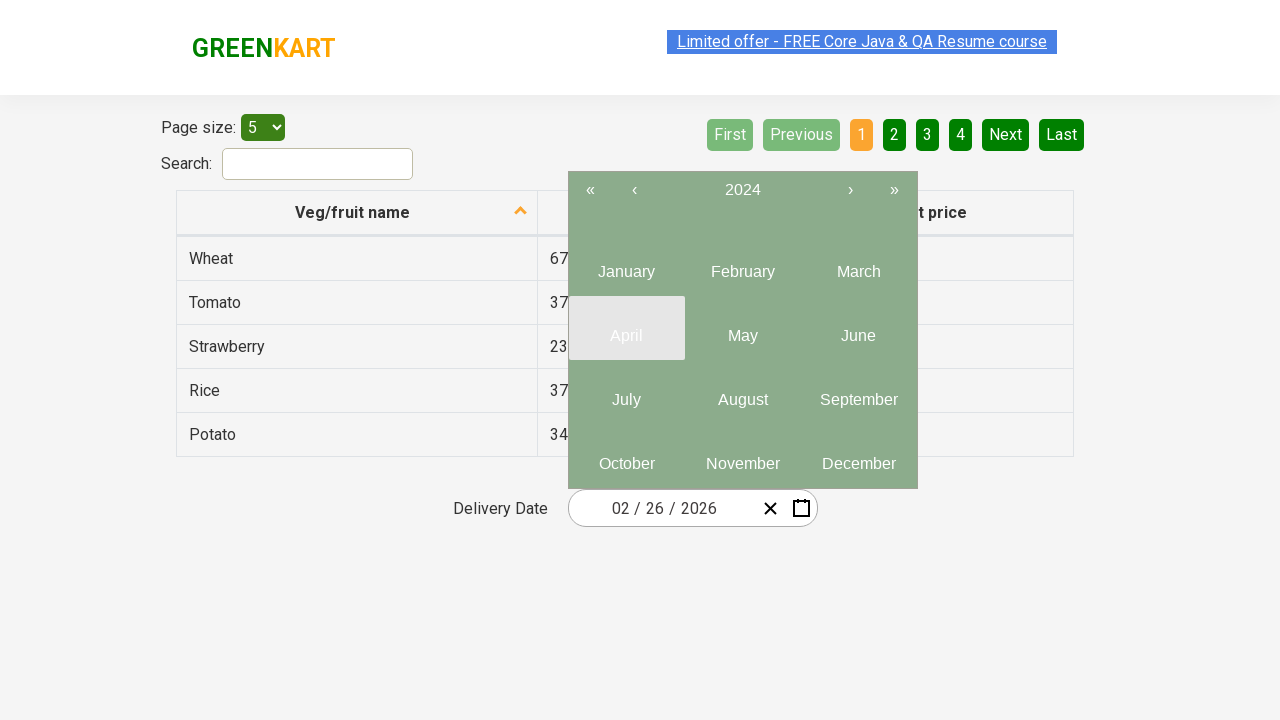

Selected month 4 (April) from month selection at (626, 328) on button.react-calendar__year-view__months__month >> nth=3
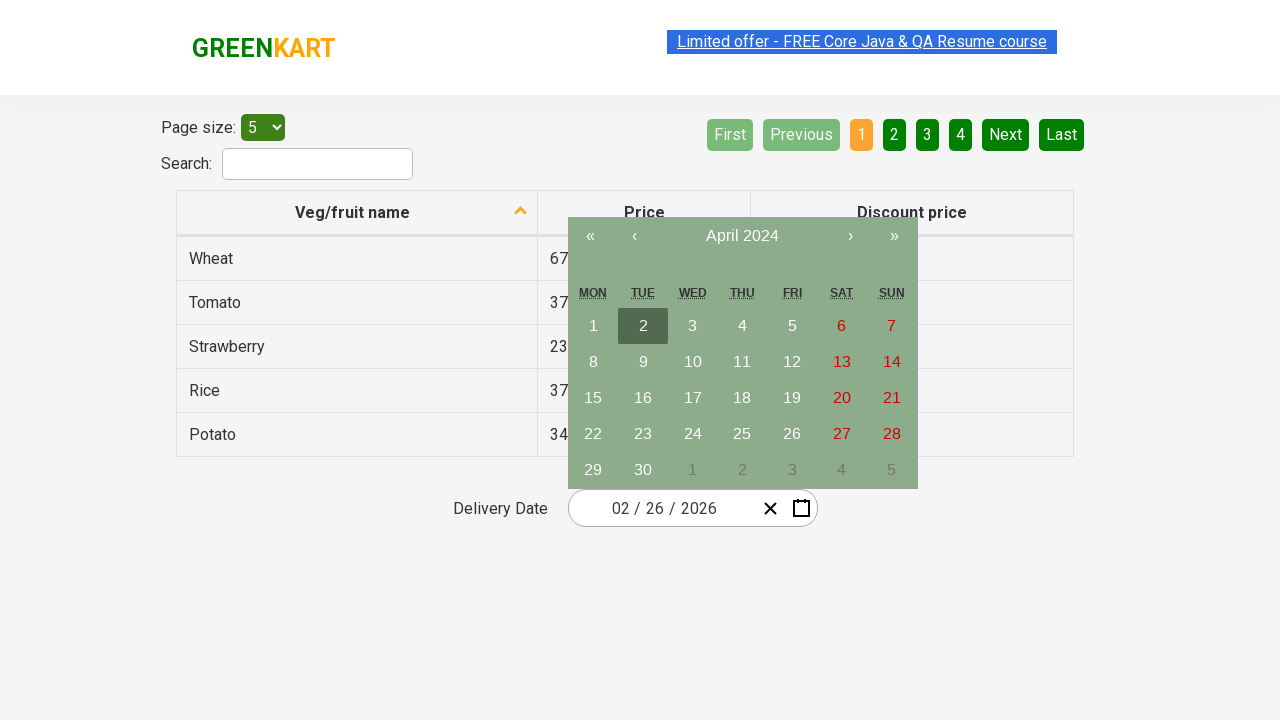

Selected date 16 from calendar picker at (643, 398) on //abbr[text()='16']
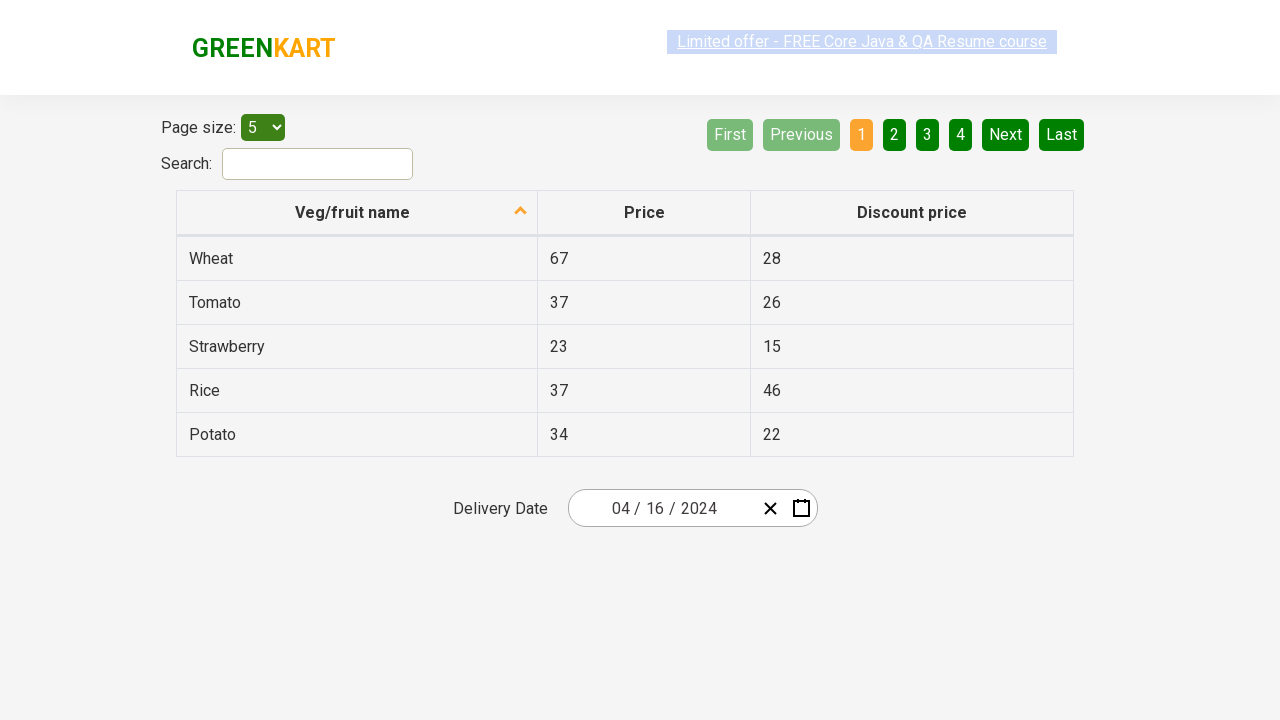

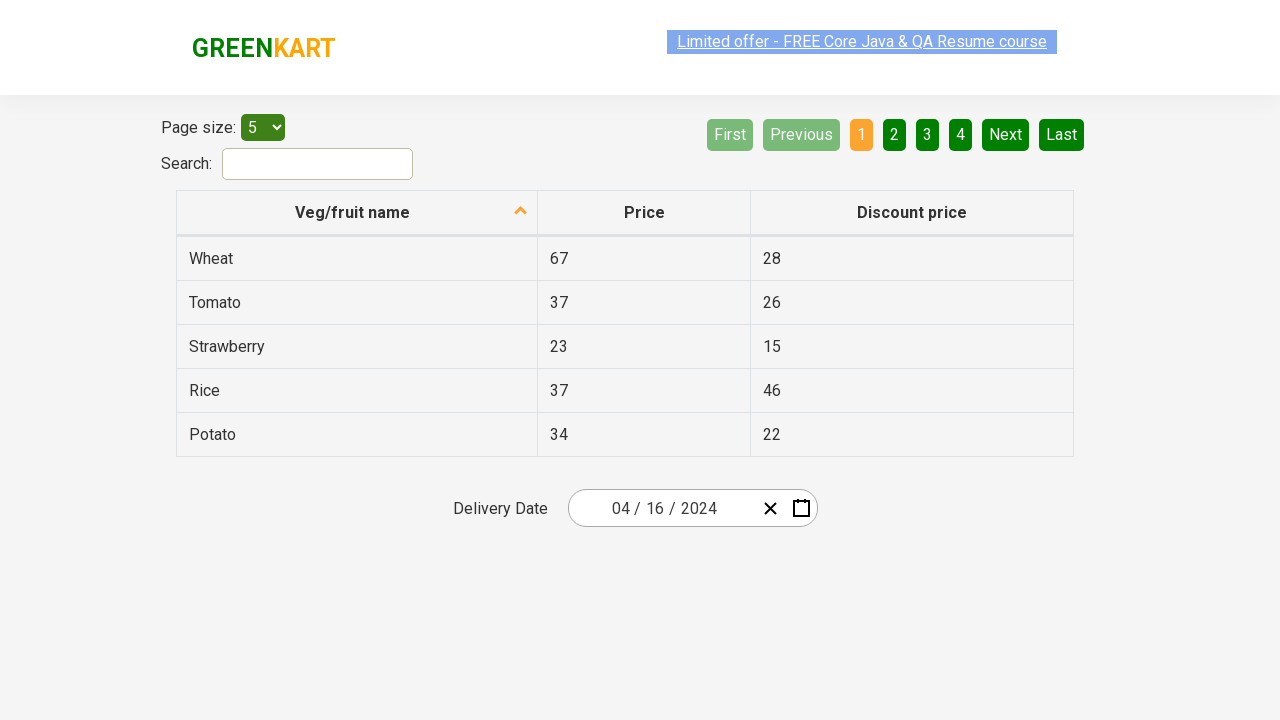